Tests double-click functionality by double-clicking a button and verifying the response message

Starting URL: https://automationfc.github.io/basic-form/index.html

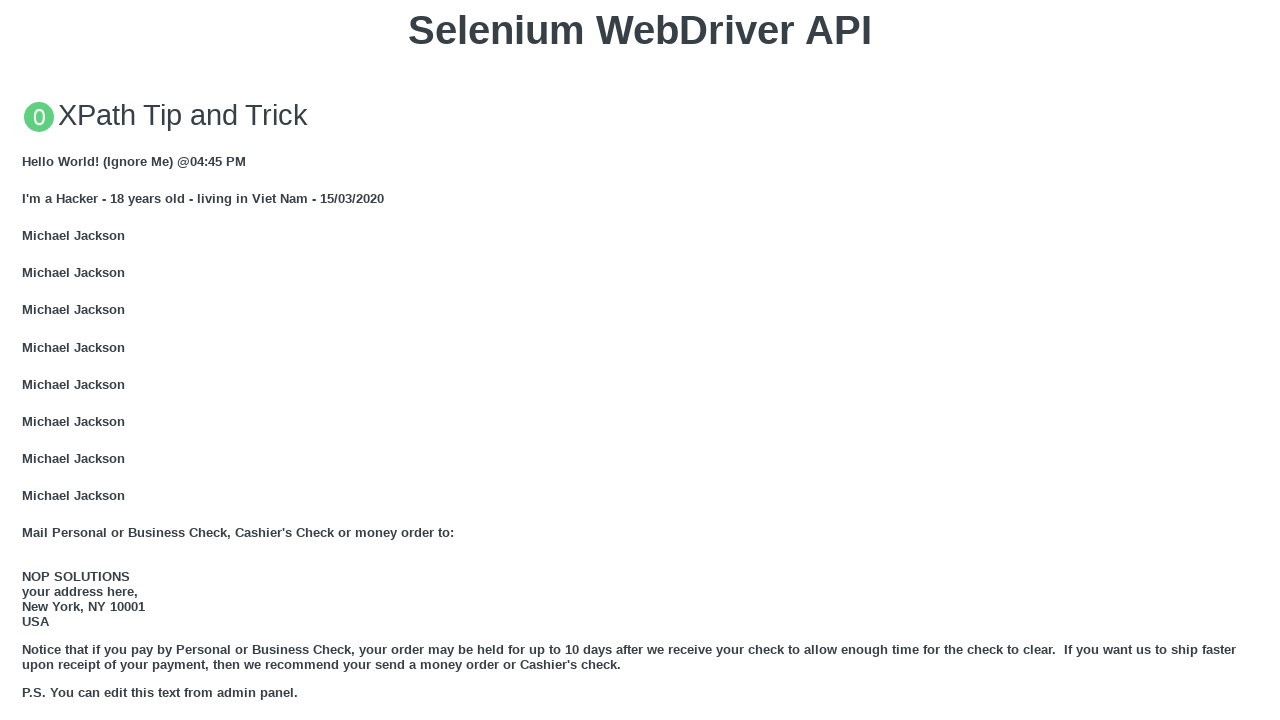

Double-clicked the 'Double click me' button at (640, 361) on button:text('Double click me')
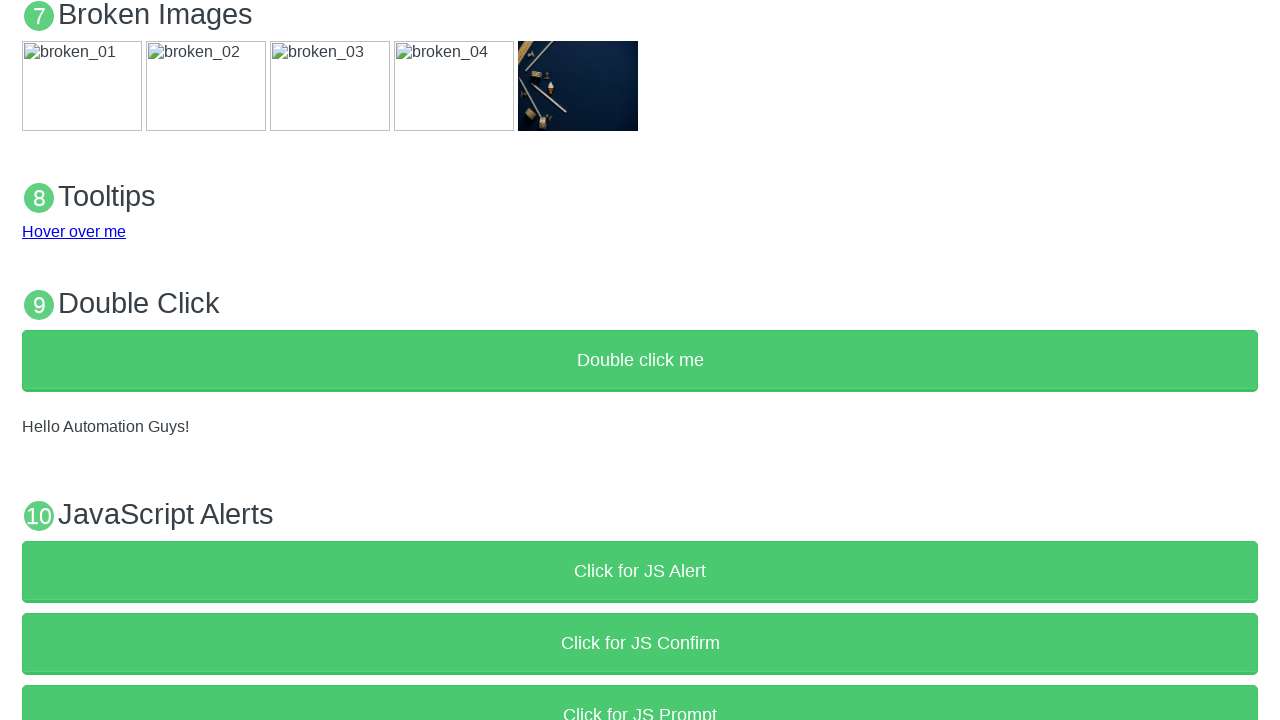

Verified response message 'Hello Automation Guys!' appeared after double-click
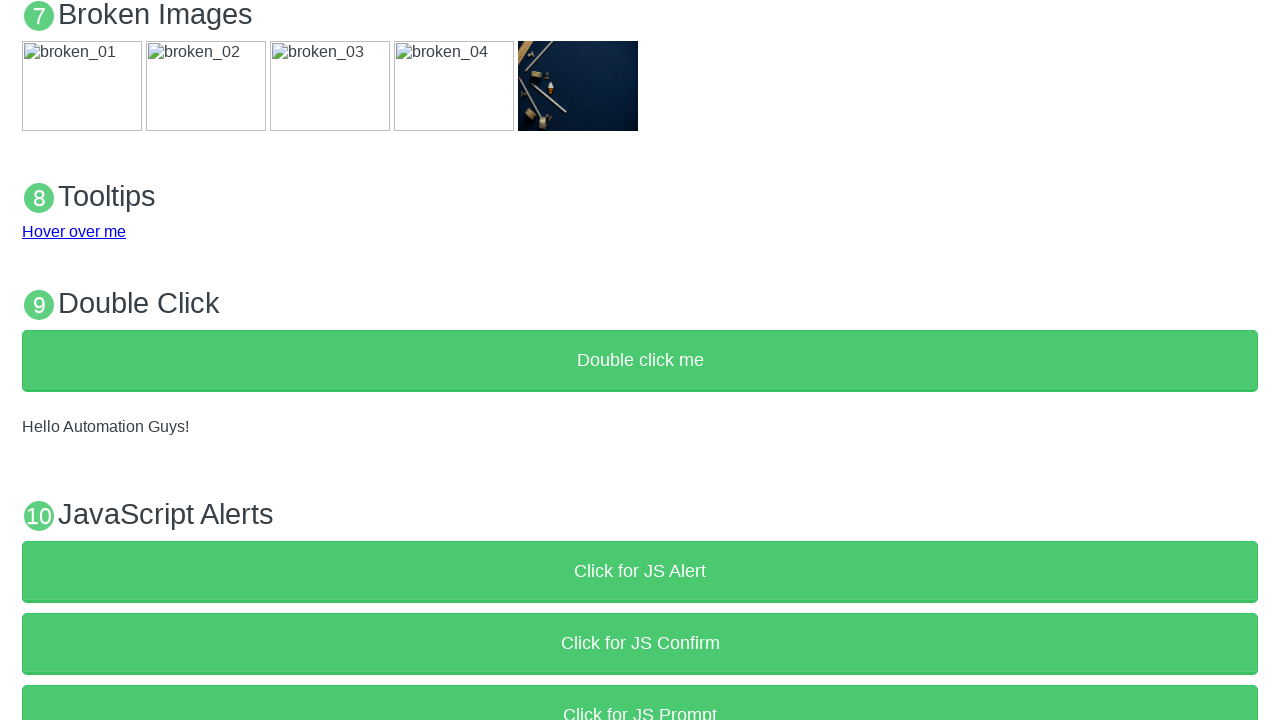

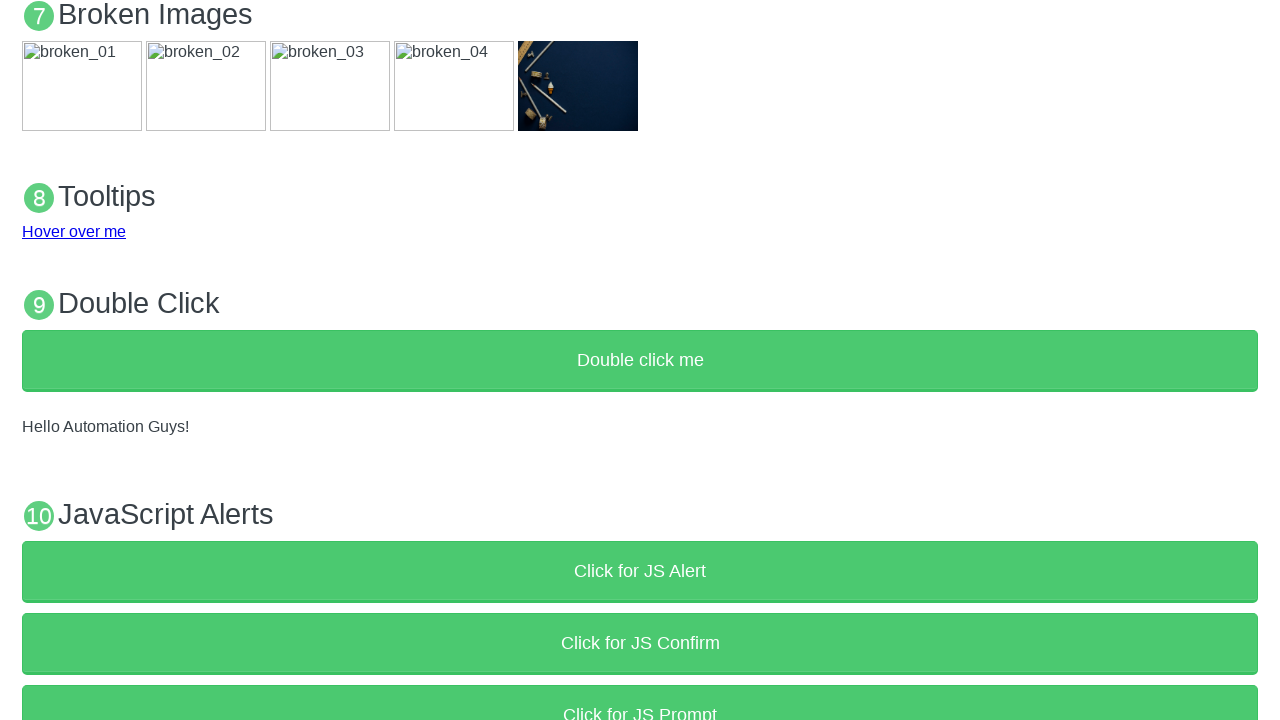